Navigates to Mamaearth homepage and verifies the page loads by checking the page title

Starting URL: https://mamaearth.in/

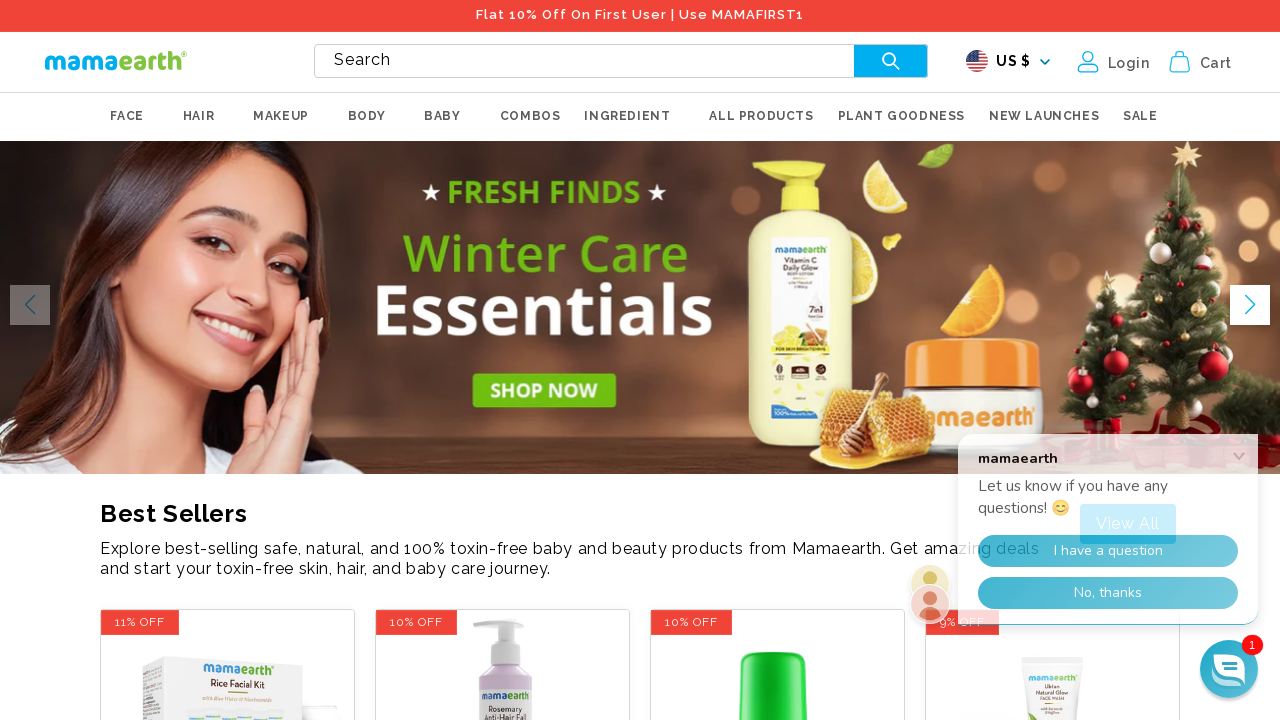

Waited for page to load DOM content
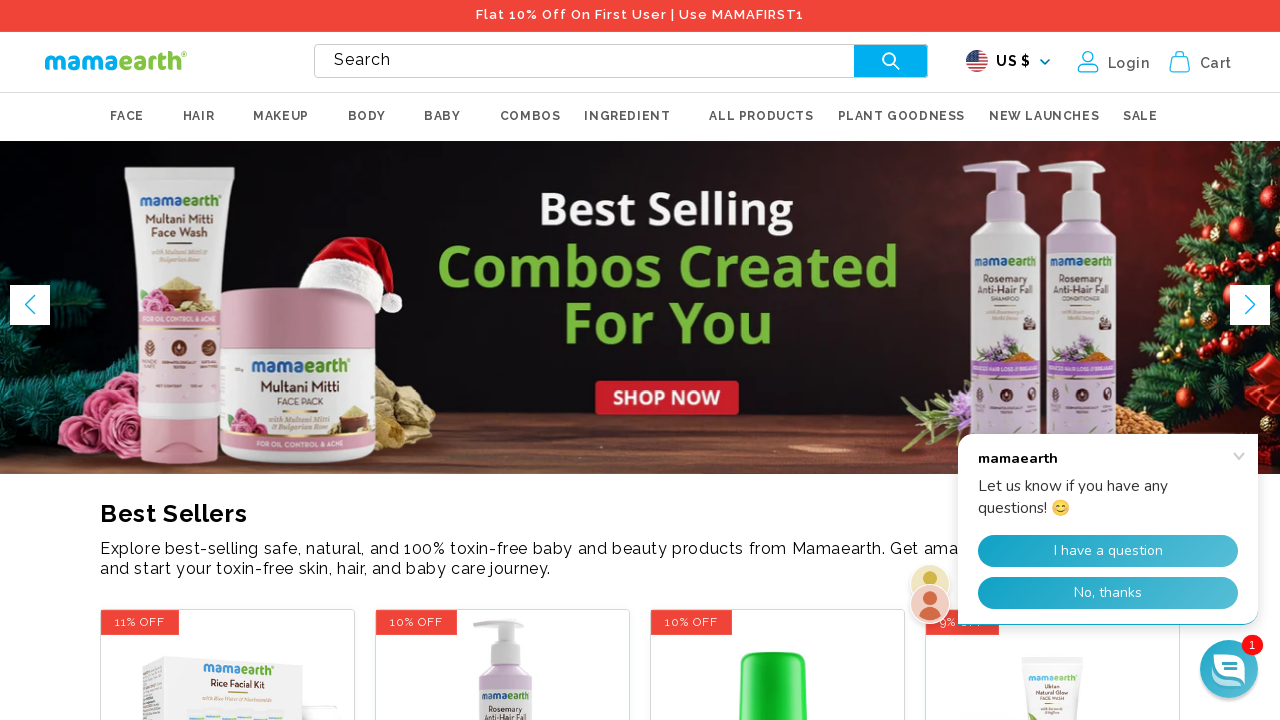

Retrieved page title: (1) - Let us know if you have any questions! 😊
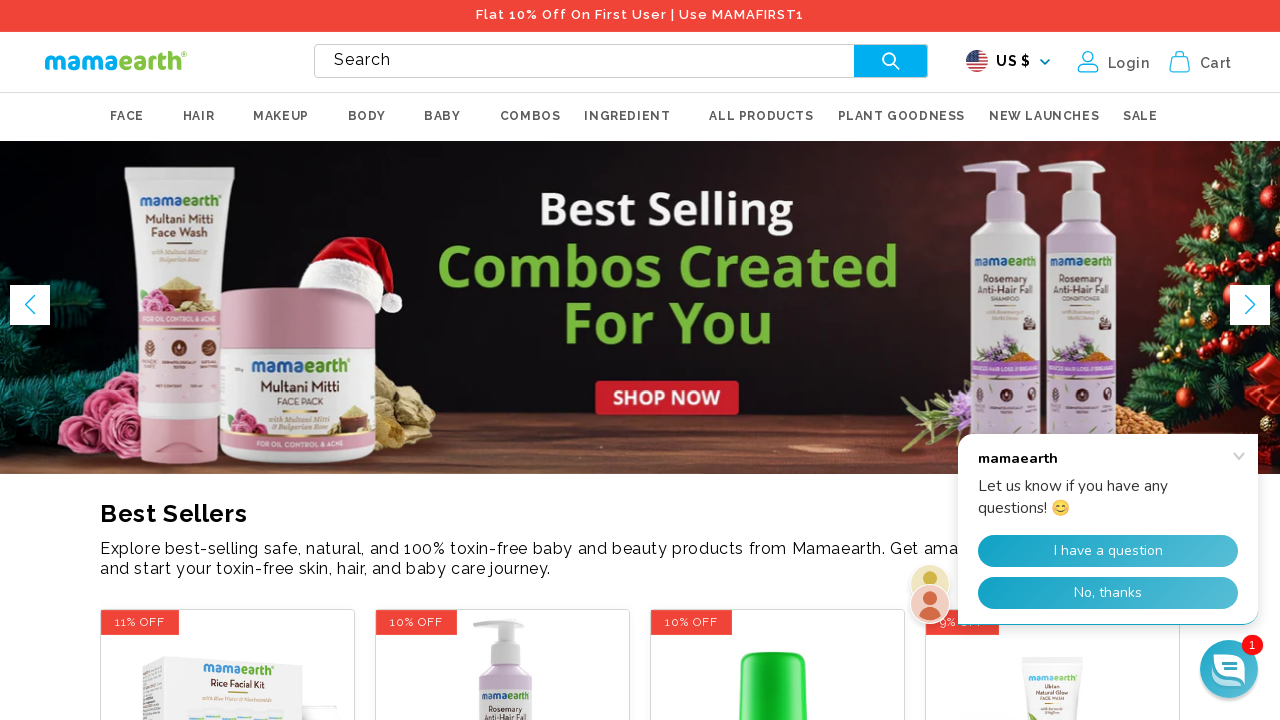

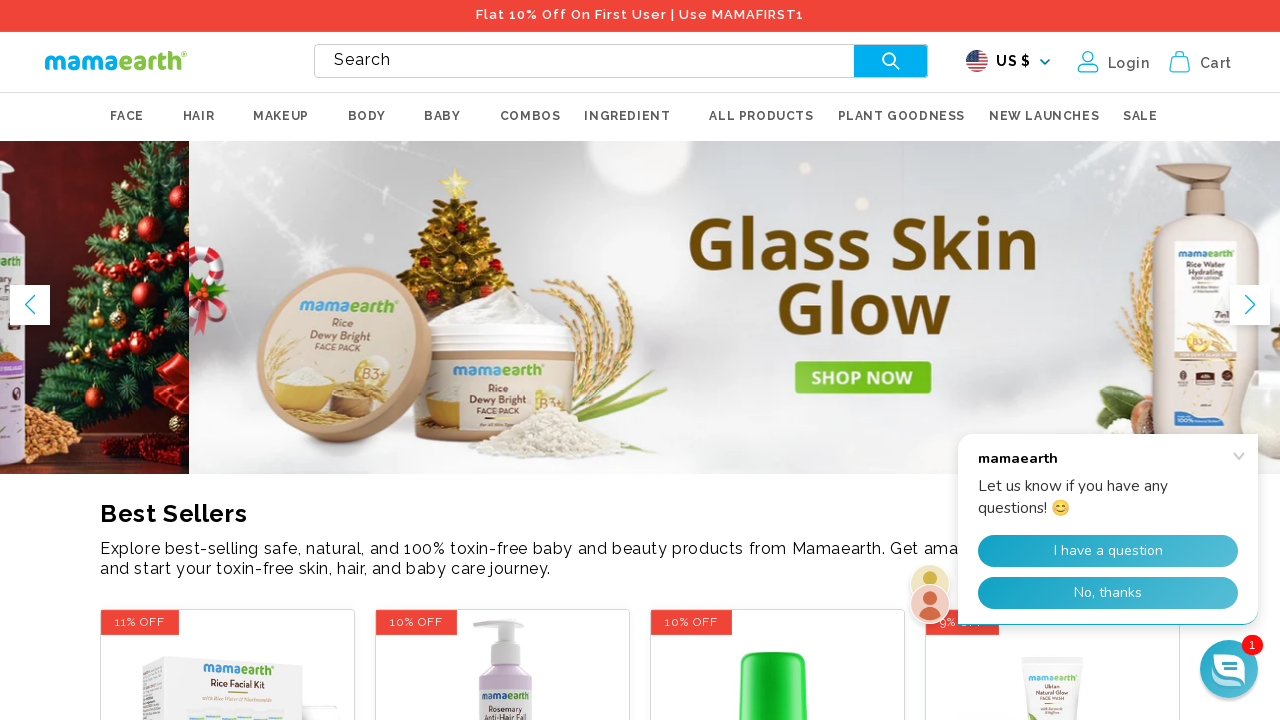